Tests location selection form with very long text input to verify handling of excessive input

Starting URL: https://www.labirint.ru

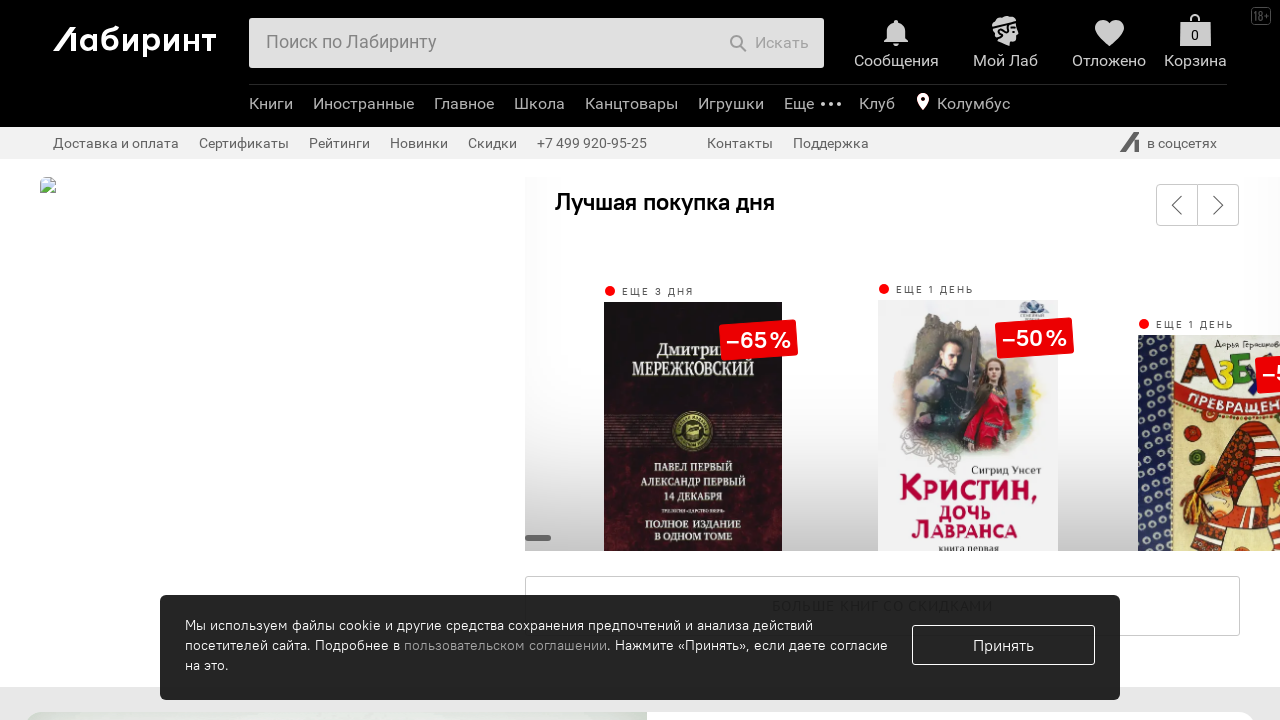

Clicked on location button to open location selection form at (973, 104) on .region-location-icon-txt
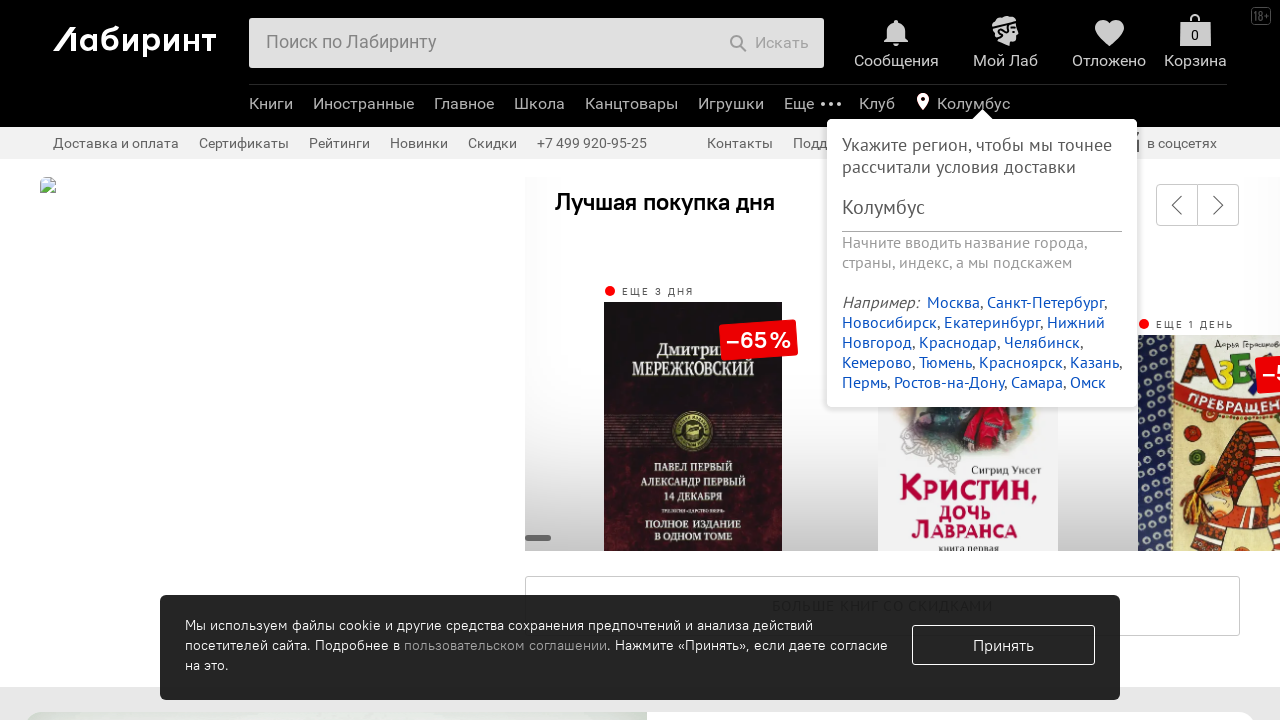

Filled location field with 1000 repetitions of long Russian text to test excessive input handling on #region-post
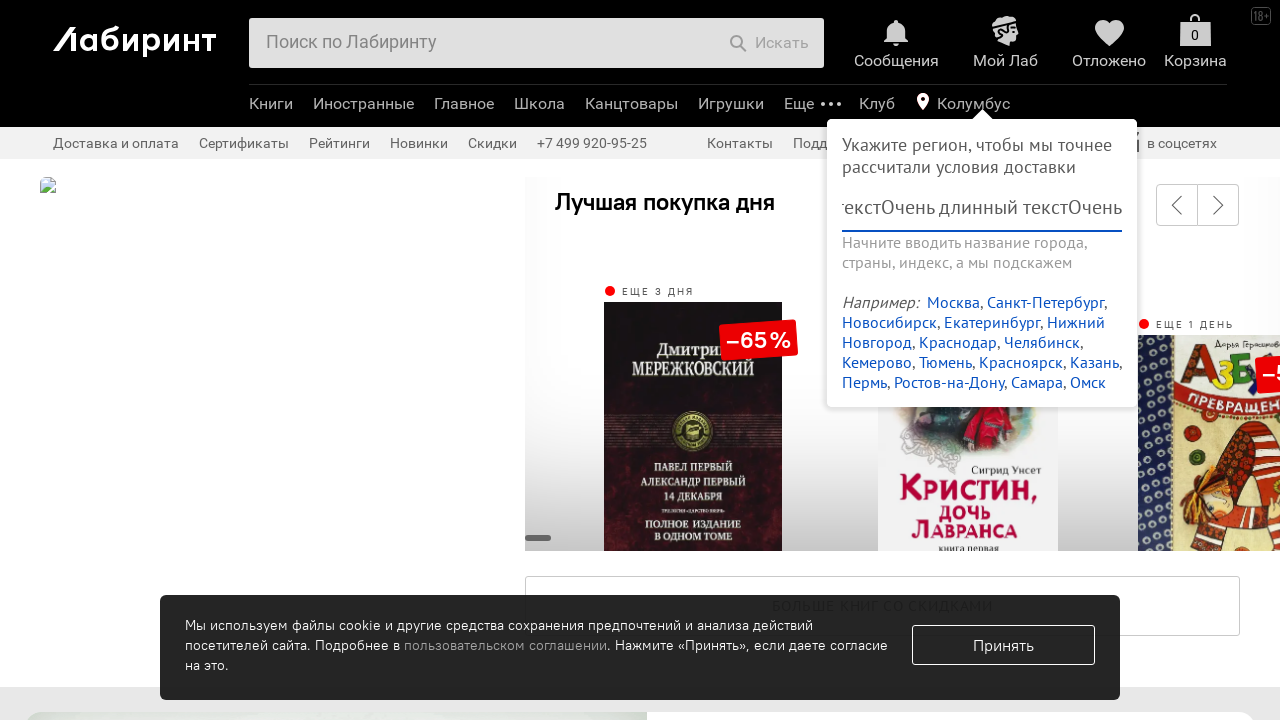

Pressed Enter to submit location selection form with excessive text input on #region-post
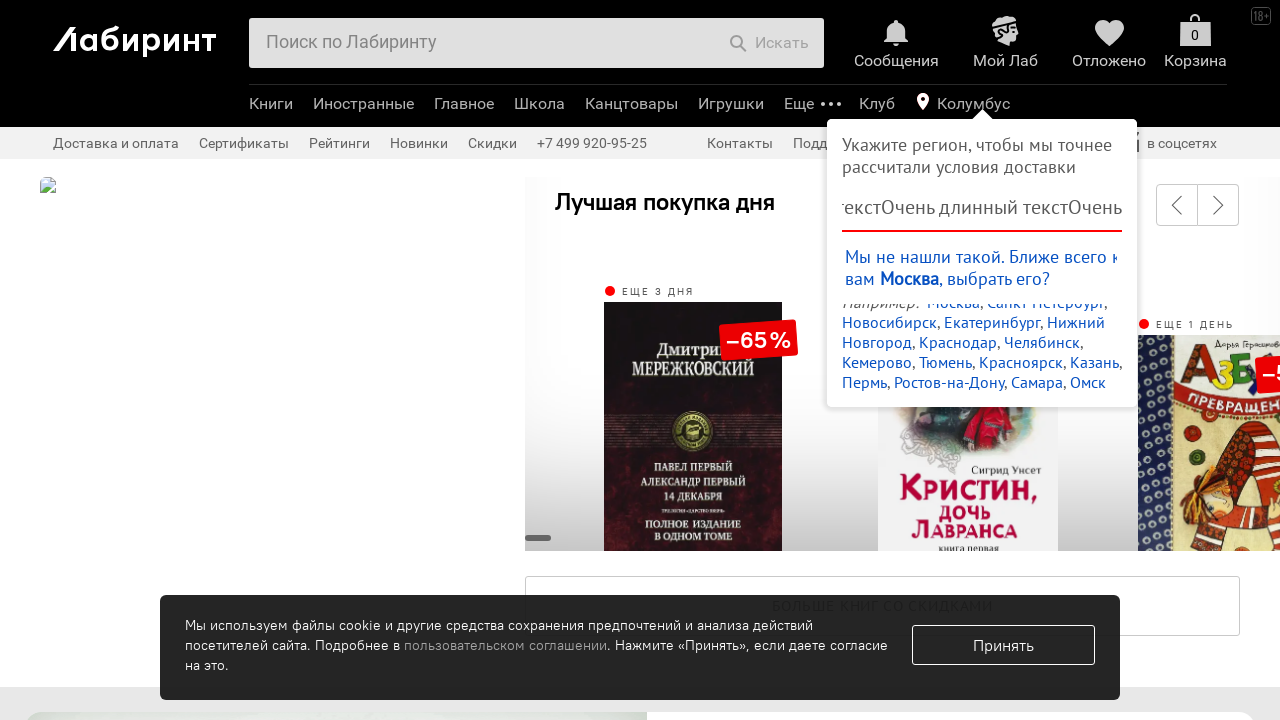

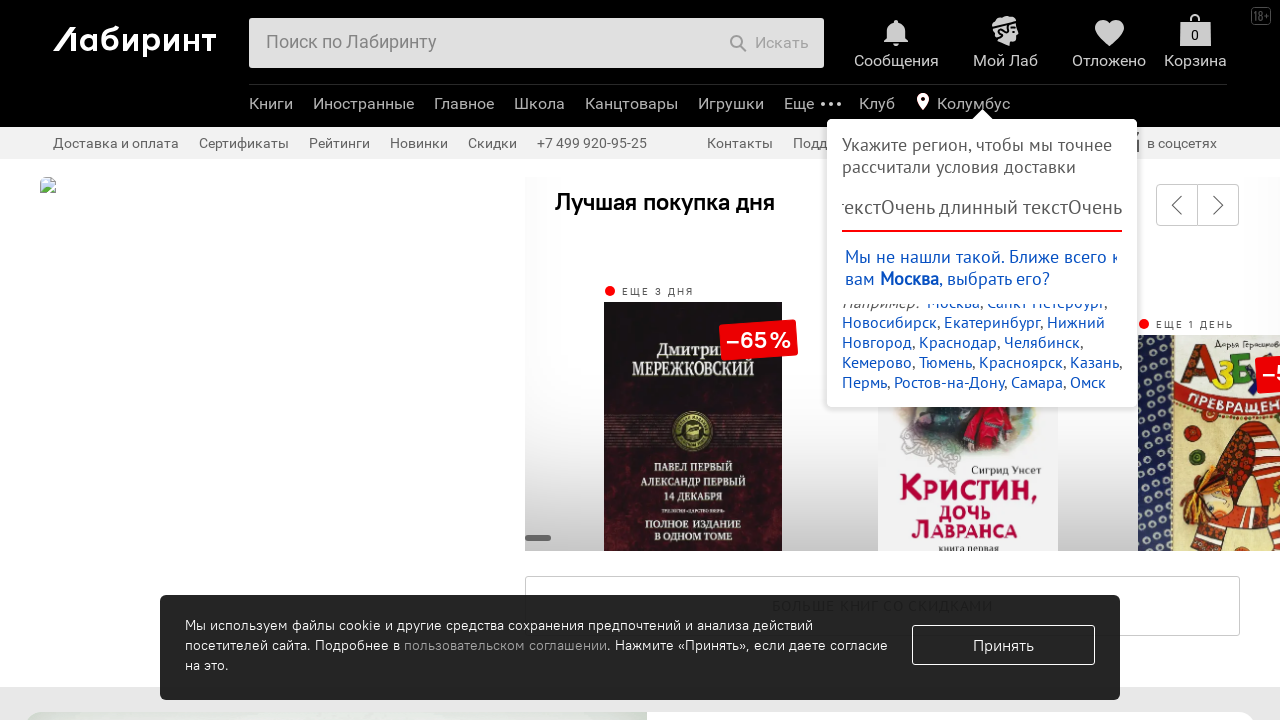